Tests double-click mouse action by entering text in an input field and double-clicking a button to copy text to another field, within an iframe context.

Starting URL: https://www.w3schools.com/tags/tryit.asp?filename=tryhtml5_ev_ondblclick3

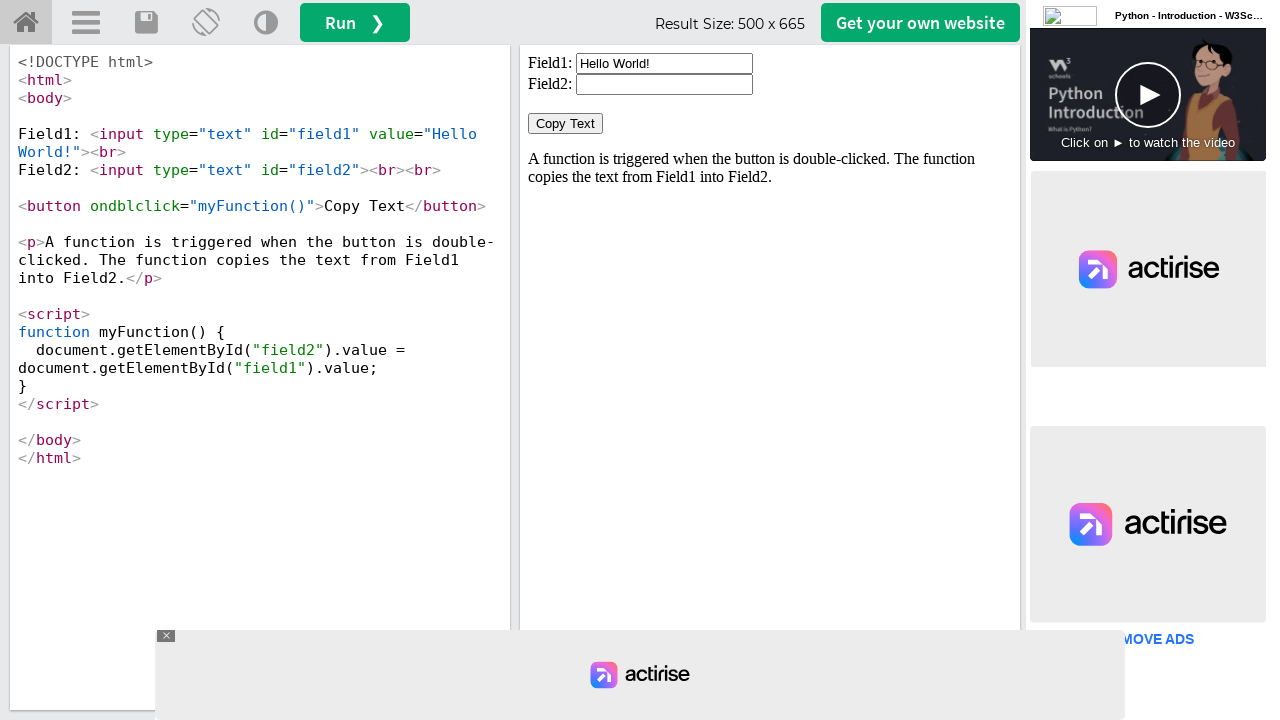

Located iframe with id 'iframeResult'
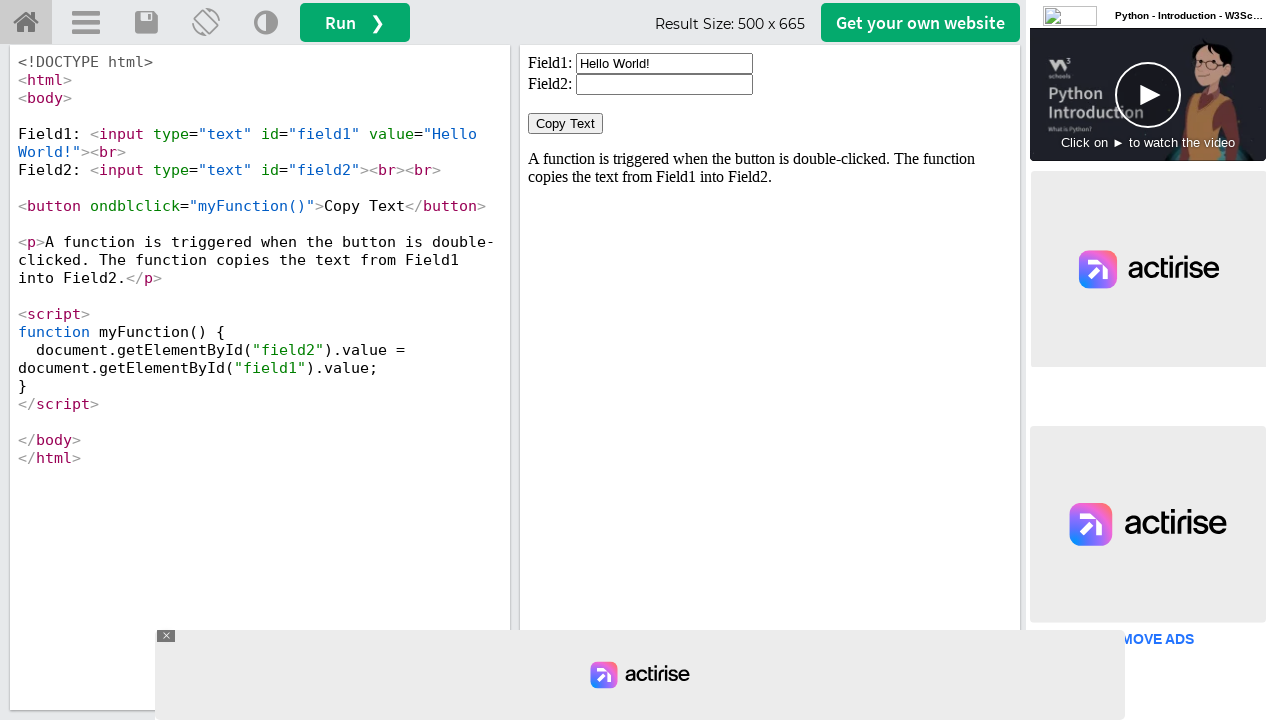

Cleared the first input field on #iframeResult >> internal:control=enter-frame >> input#field1
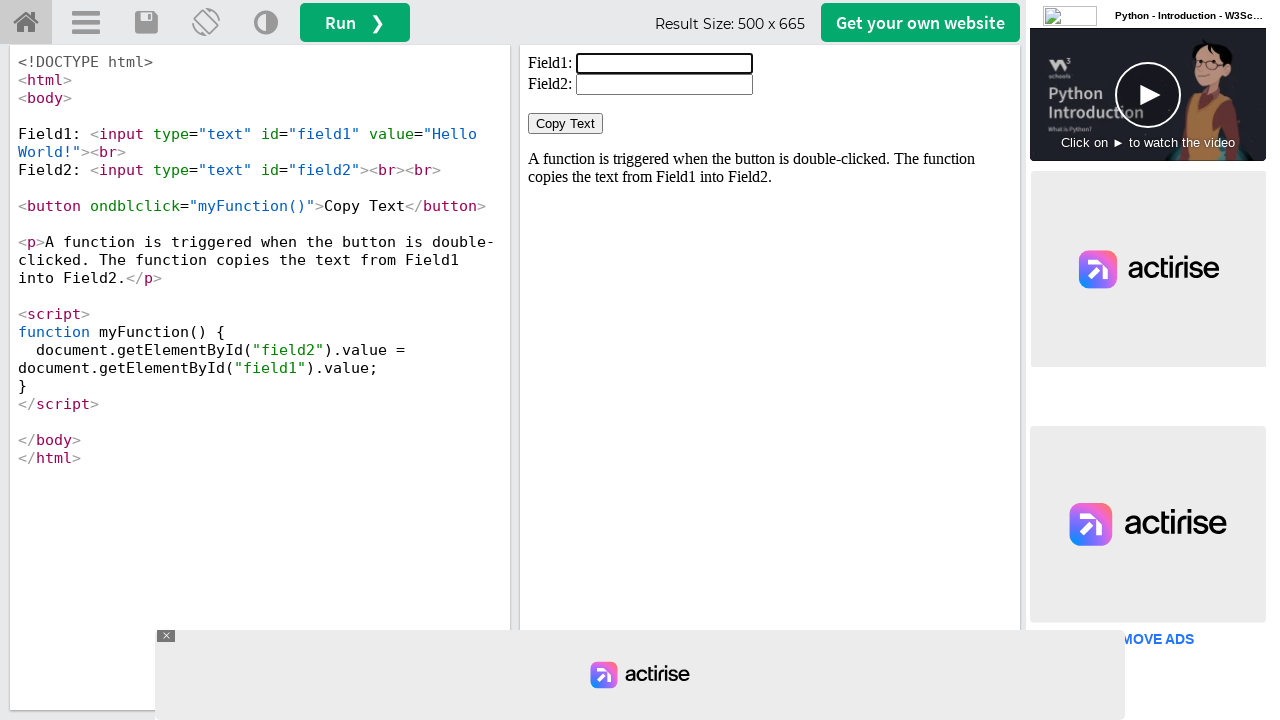

Filled first input field with 'Welcome' on #iframeResult >> internal:control=enter-frame >> input#field1
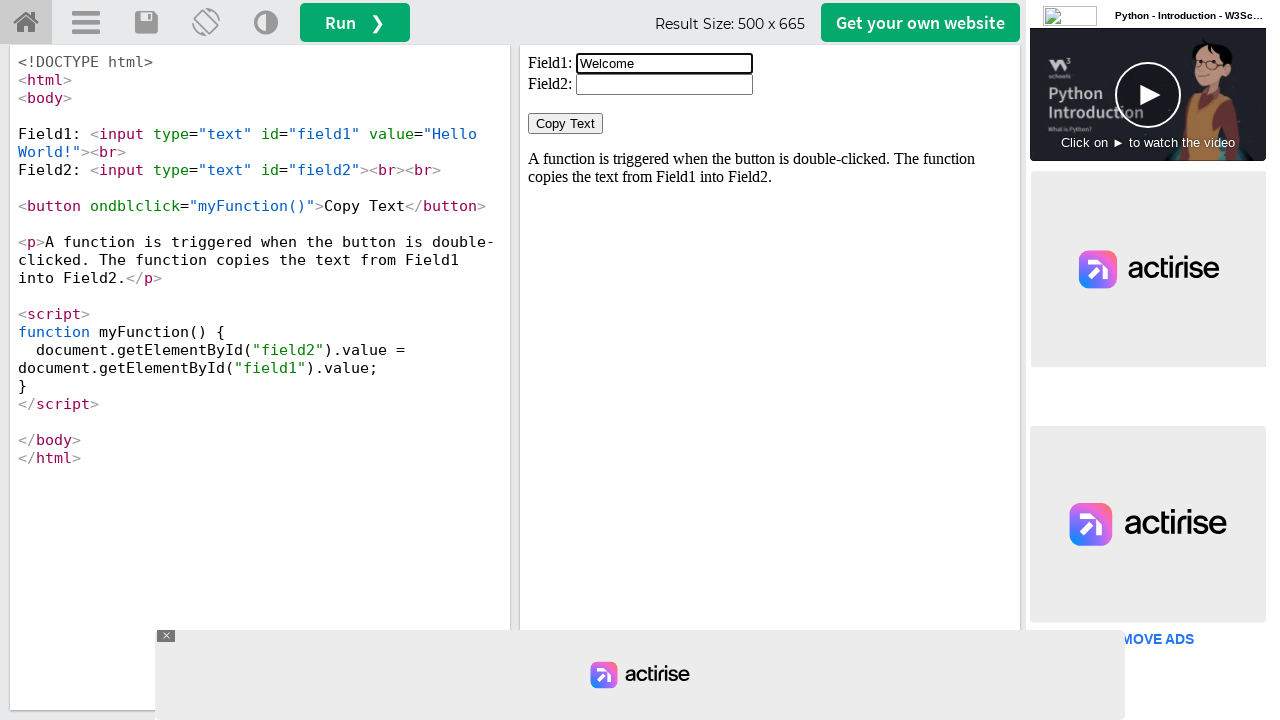

Double-clicked the 'Copy Text' button at (566, 124) on #iframeResult >> internal:control=enter-frame >> button >> internal:has-text="Co
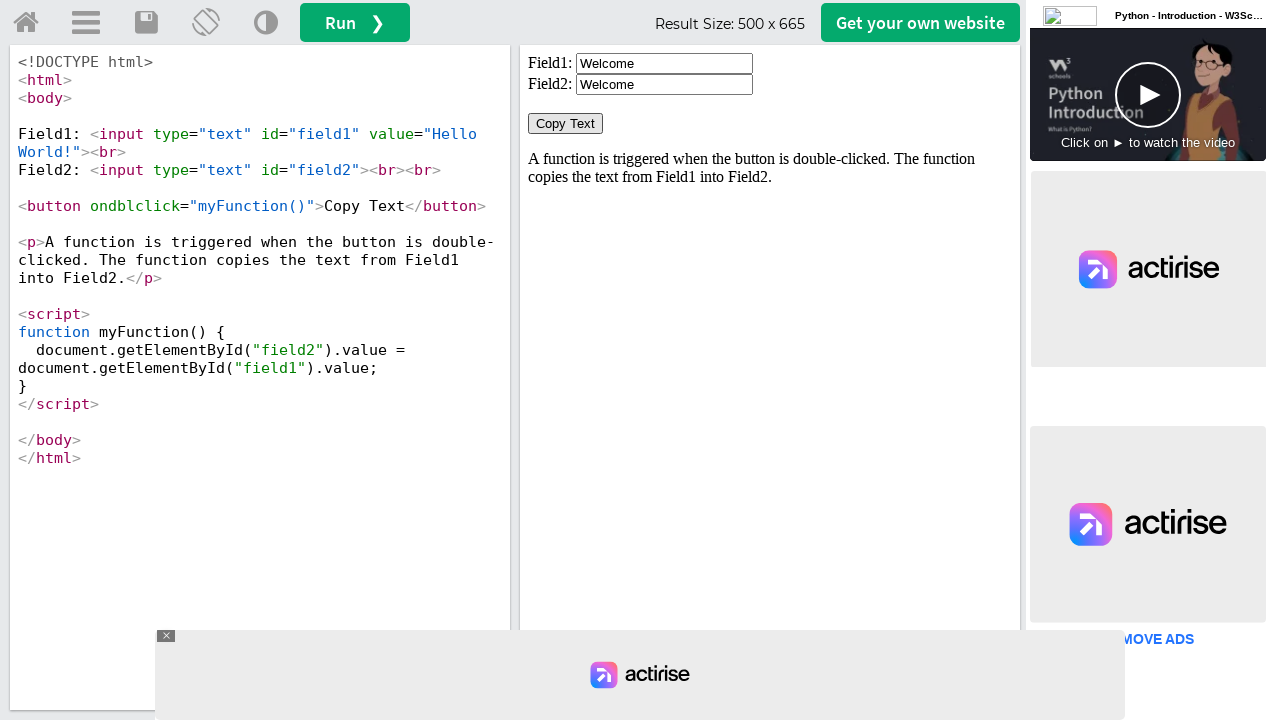

Waited 500ms for the double-click action to complete
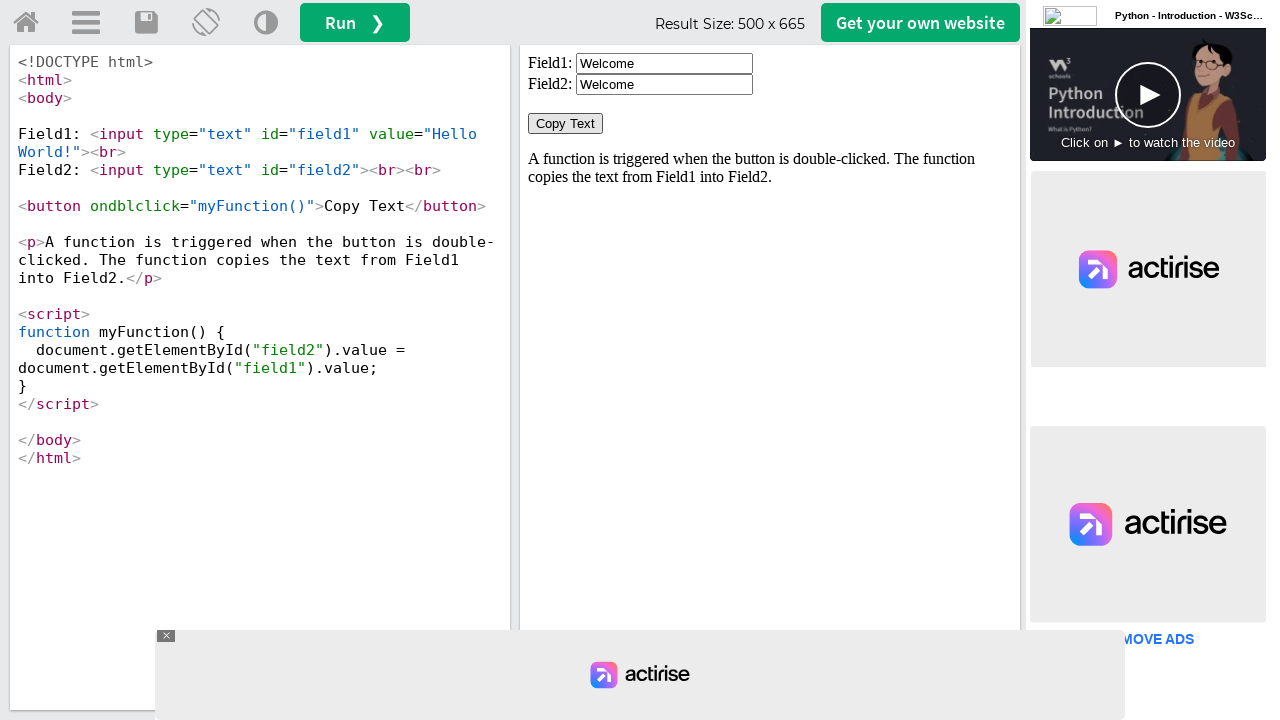

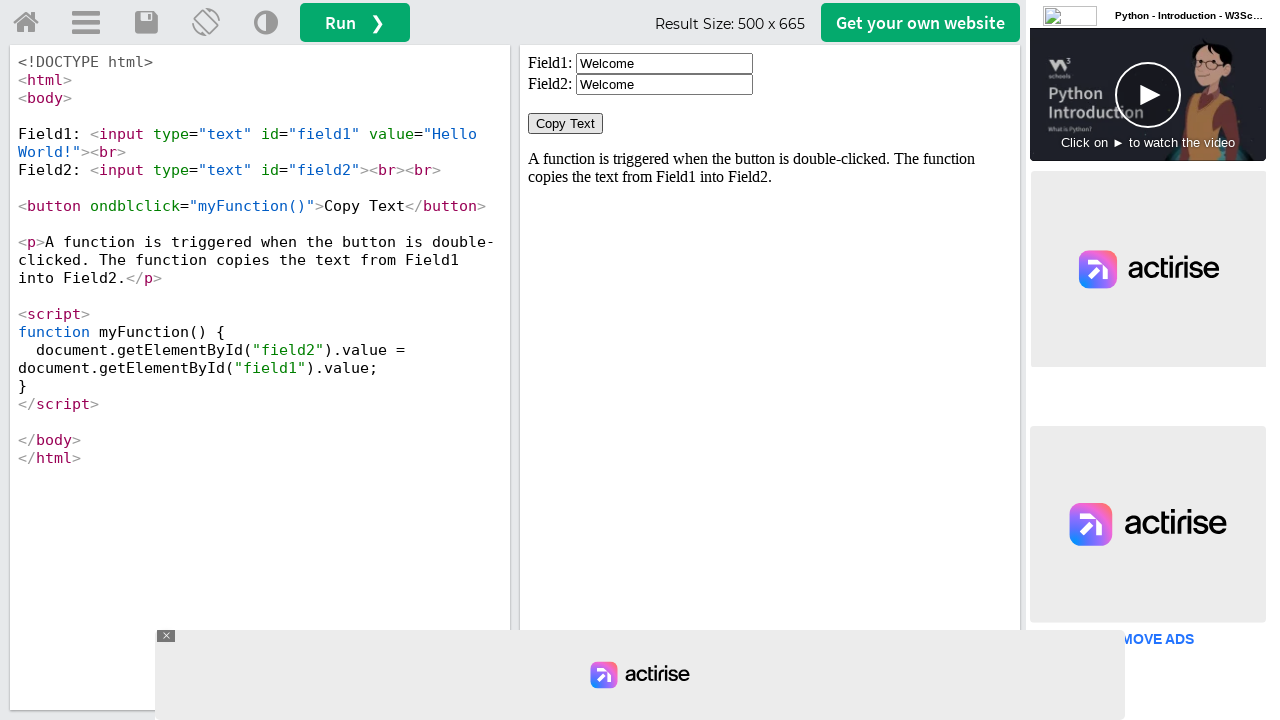